Tests finding the most commented programming language on the 'A' languages page by navigating to browse languages and verifying the language with maximum comments

Starting URL: https://www.99-bottles-of-beer.net

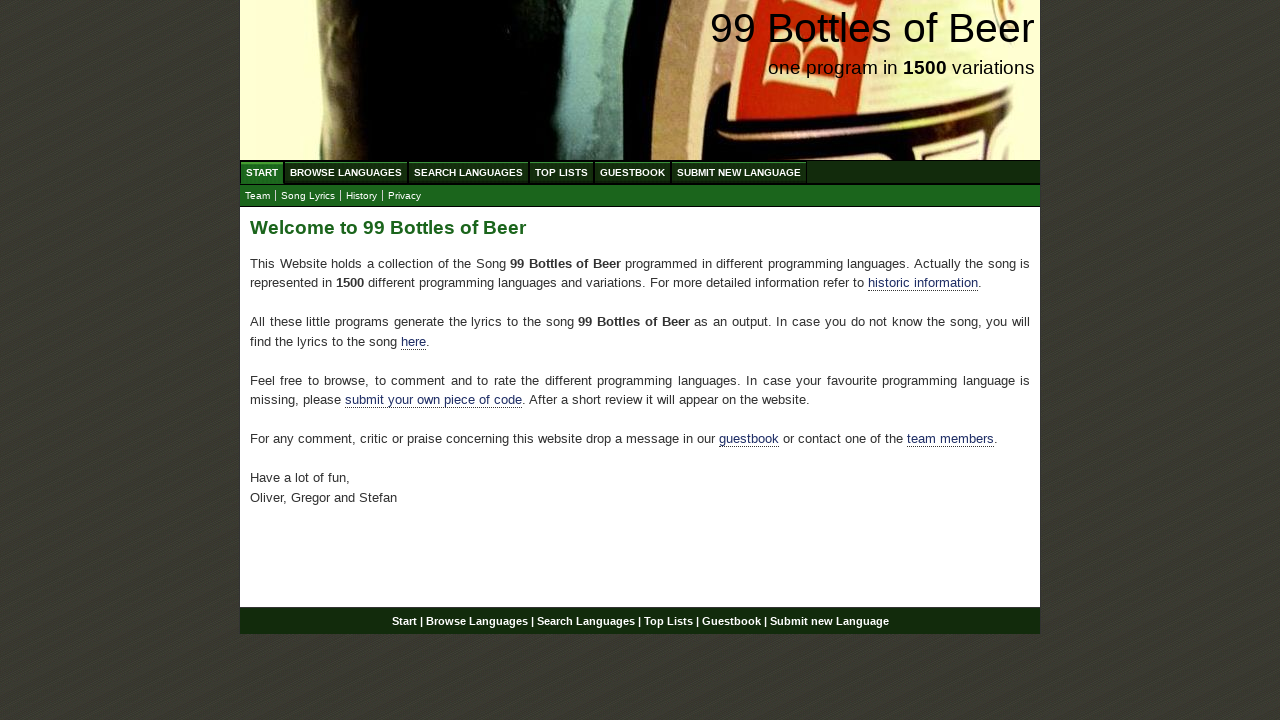

Clicked Browse Languages menu at (346, 172) on text=Browse Languages
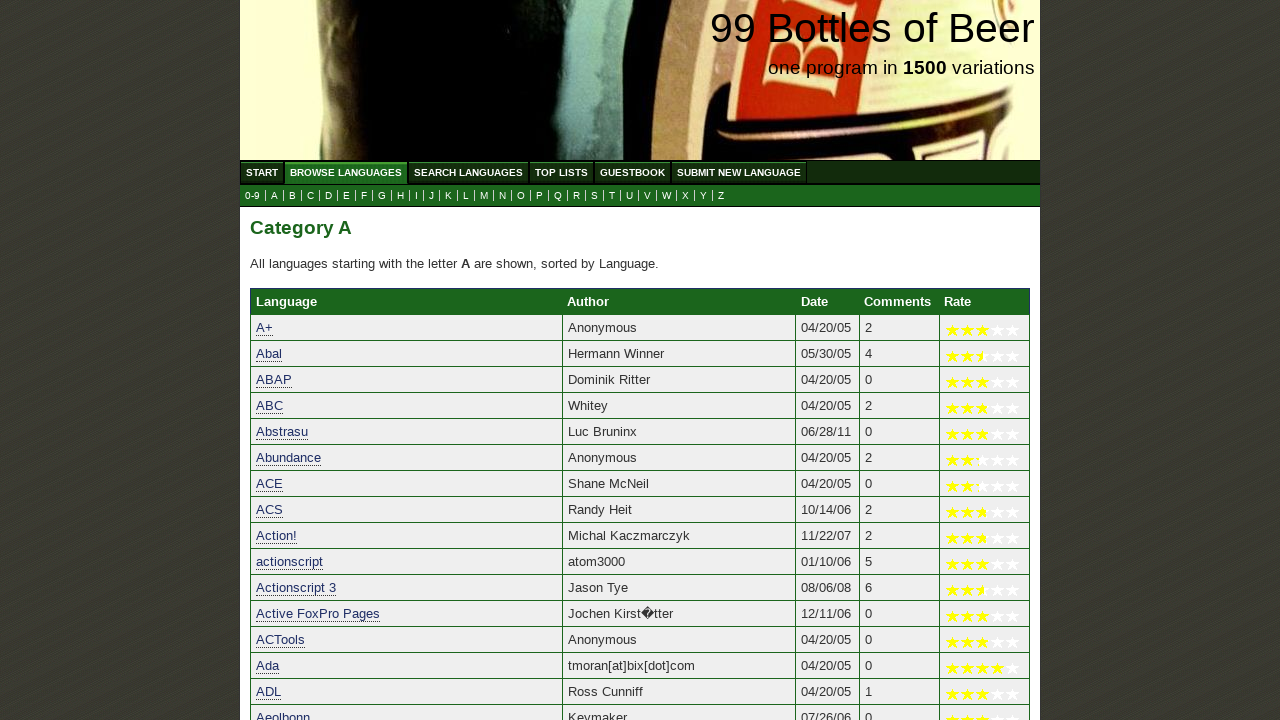

Clicked 'A' submenu to view languages starting with A at (346, 172) on a[href='/abc.html']:has-text('A')
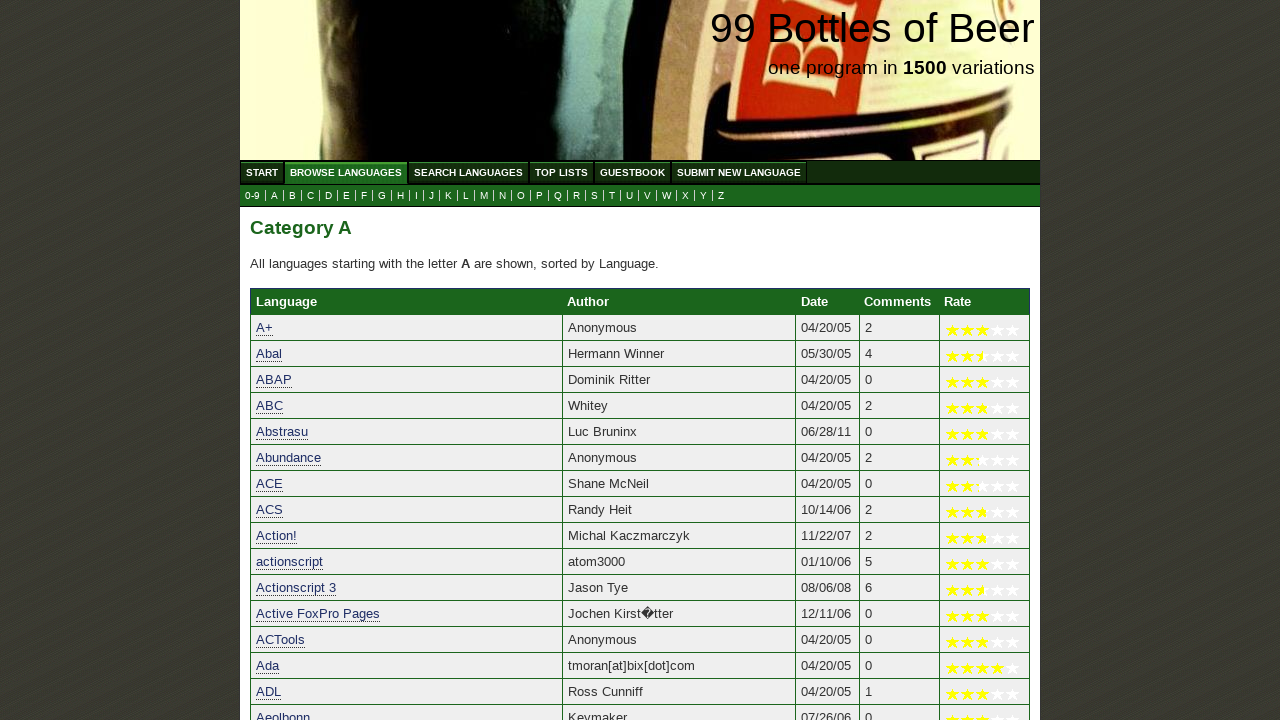

Language list table loaded
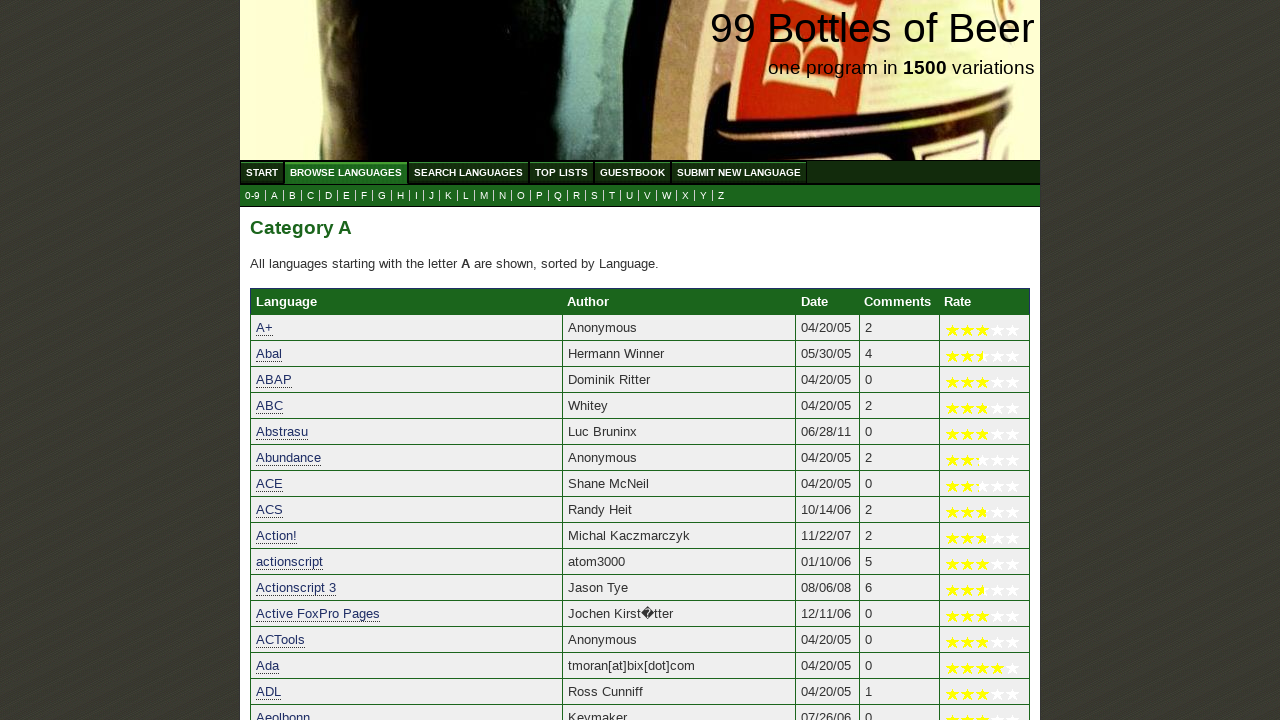

Retrieved all comment count elements from the language table
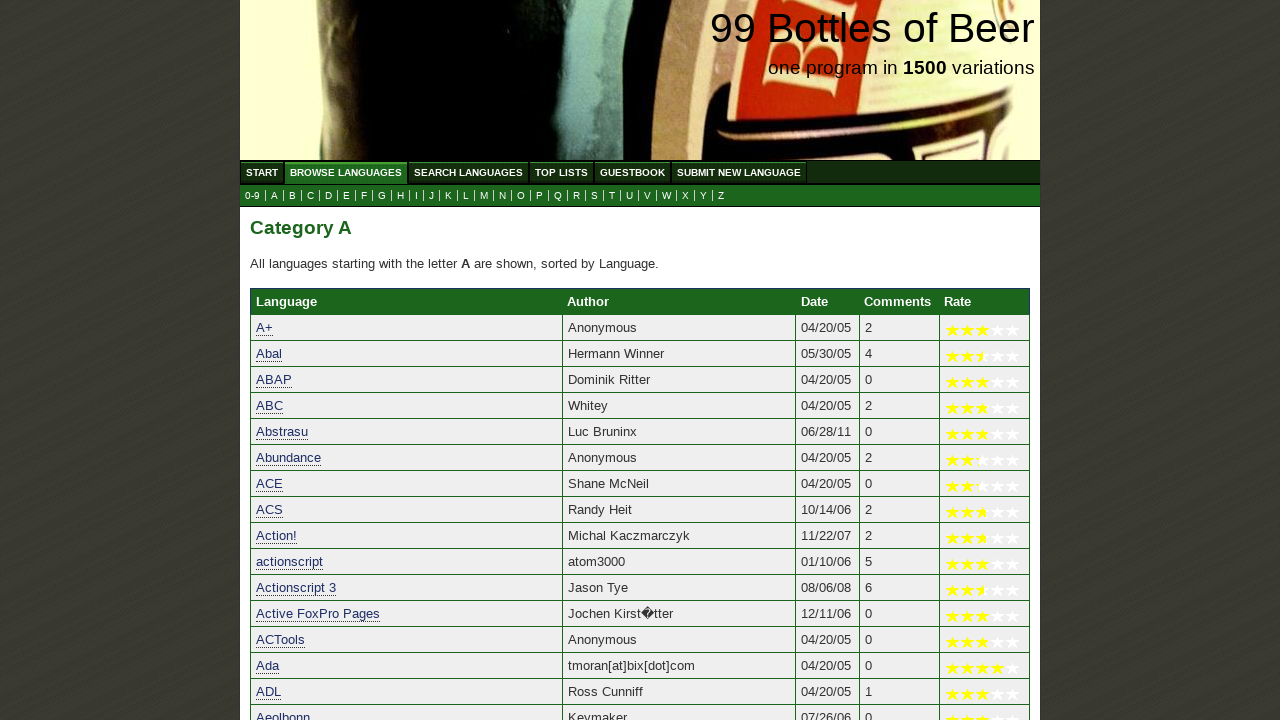

Extracted 0 comment counts from the table
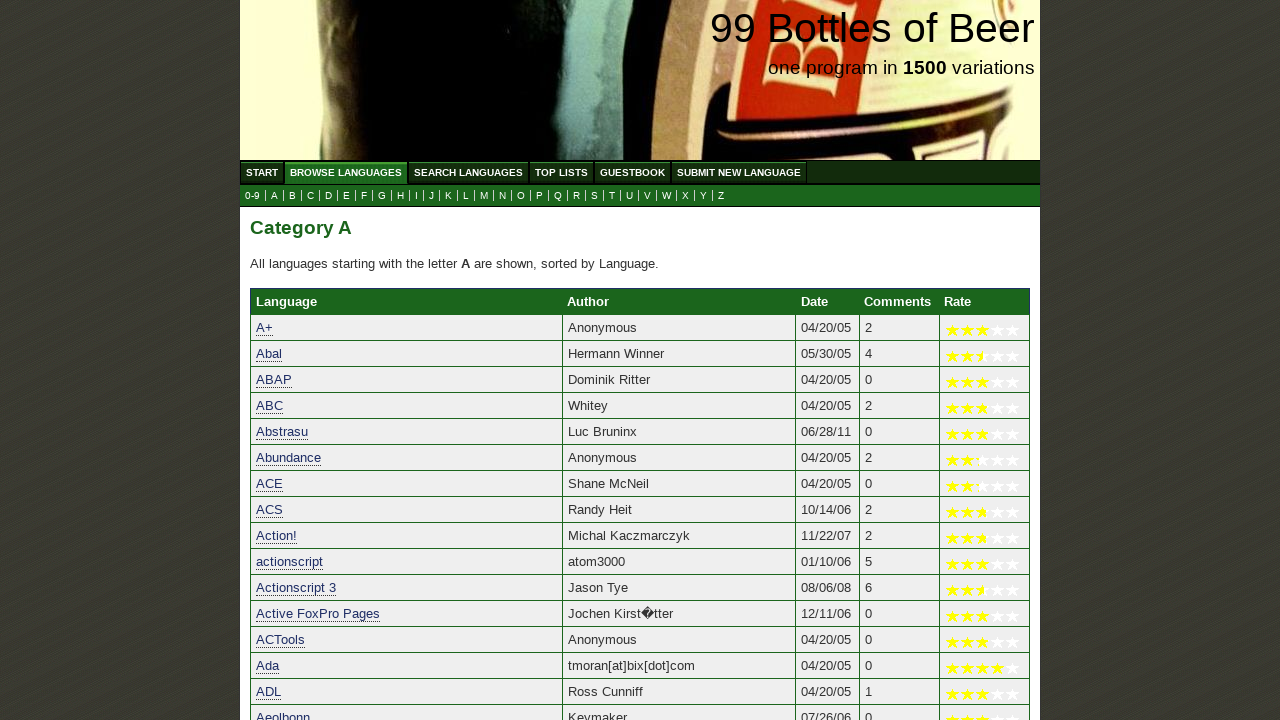

Identified maximum comment count: 0 at index -1
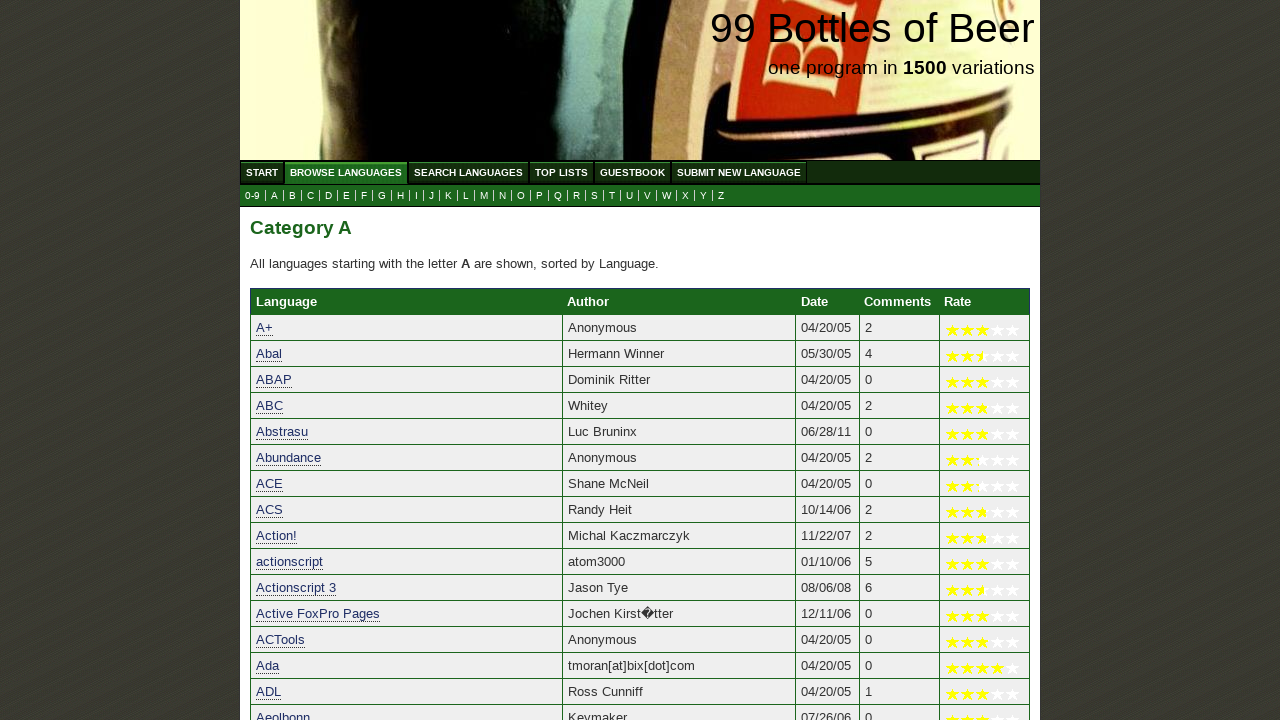

Retrieved 0 language name elements from the table
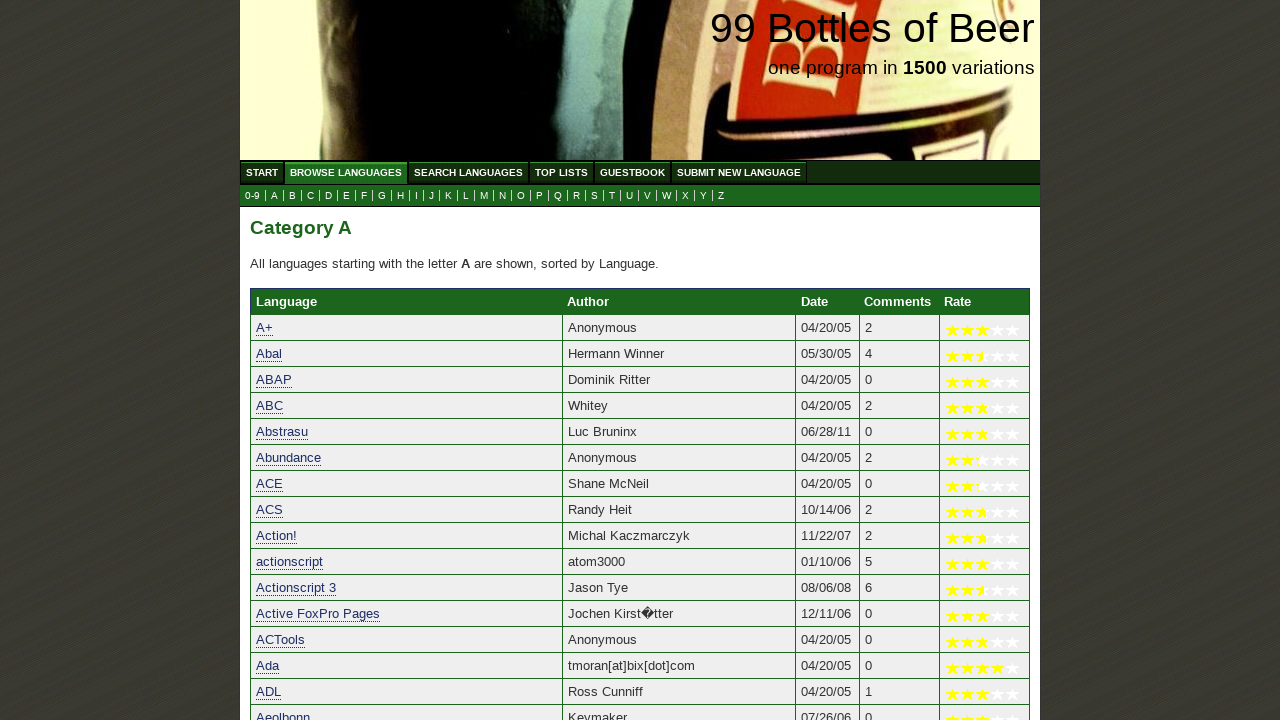

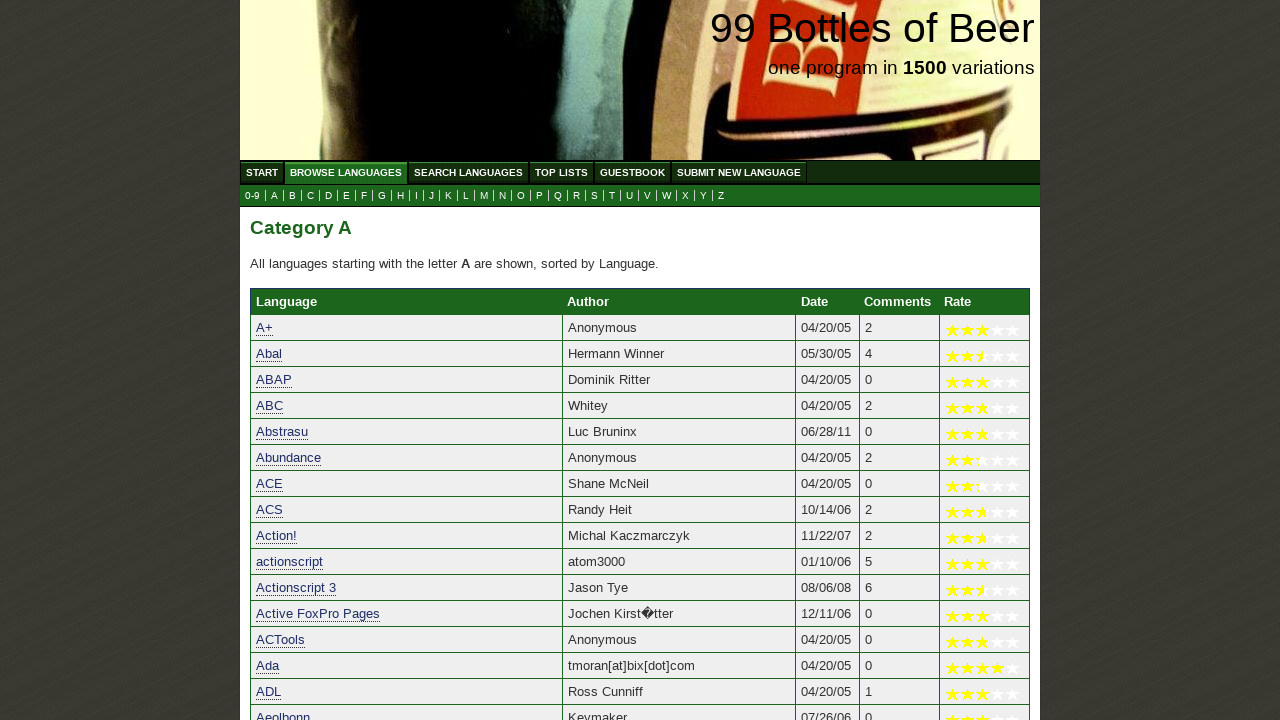